Tests dynamic control elements by clicking Remove button to verify "It's gone!" message appears, then clicking Add button to verify "It's back" message appears

Starting URL: https://the-internet.herokuapp.com/dynamic_controls

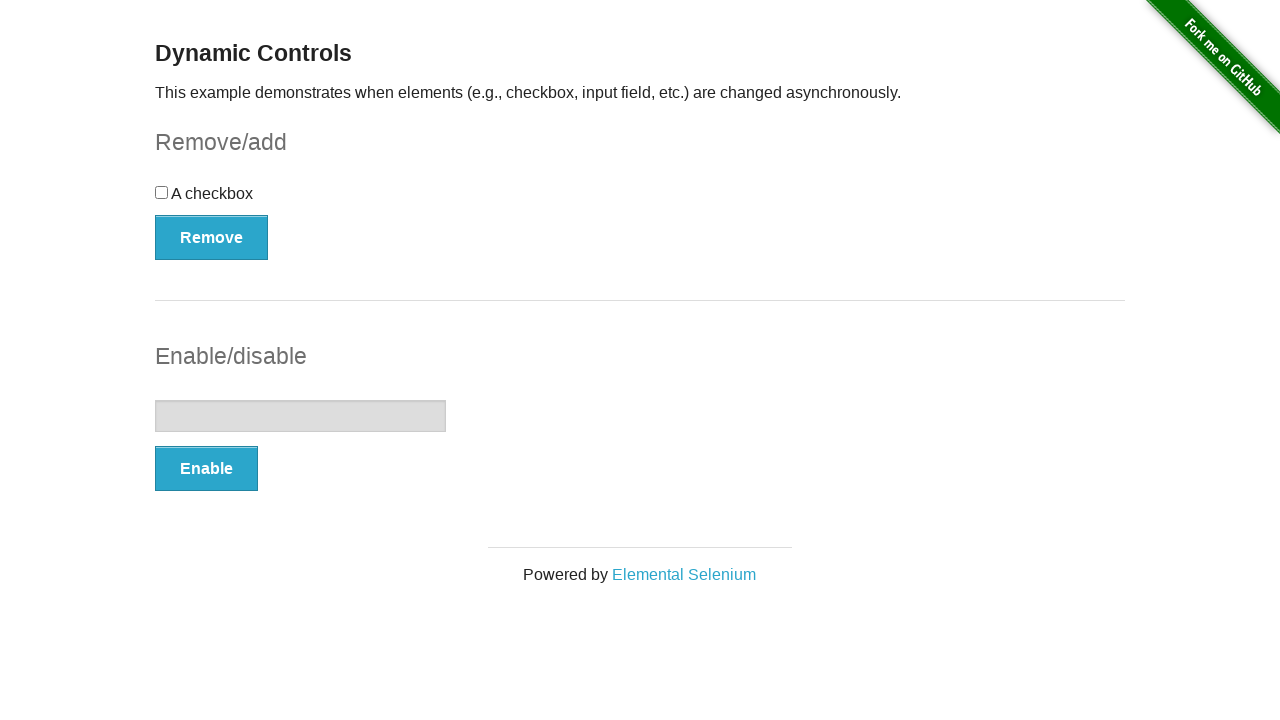

Clicked Remove button to delete dynamic control element at (212, 237) on xpath=//*[text()='Remove']
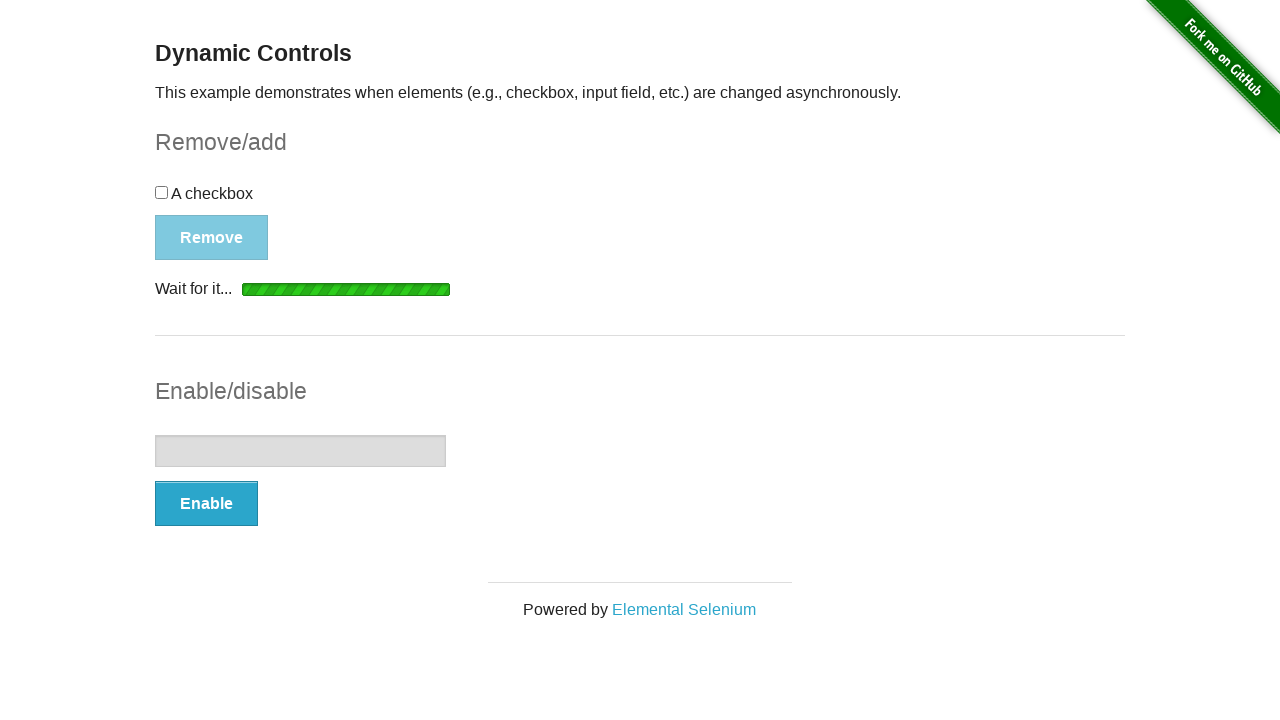

Verified 'It's gone!' message appeared after removing element
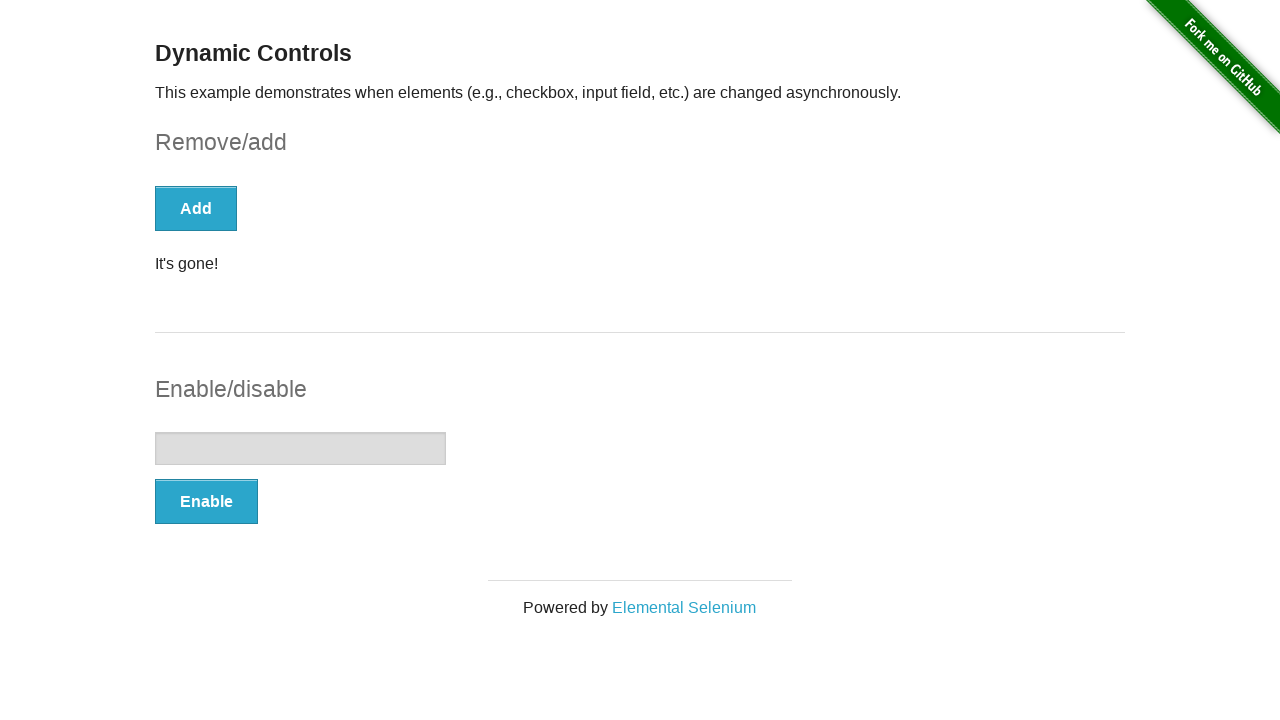

Clicked Add button to restore dynamic control element at (196, 208) on xpath=//*[text()='Add']
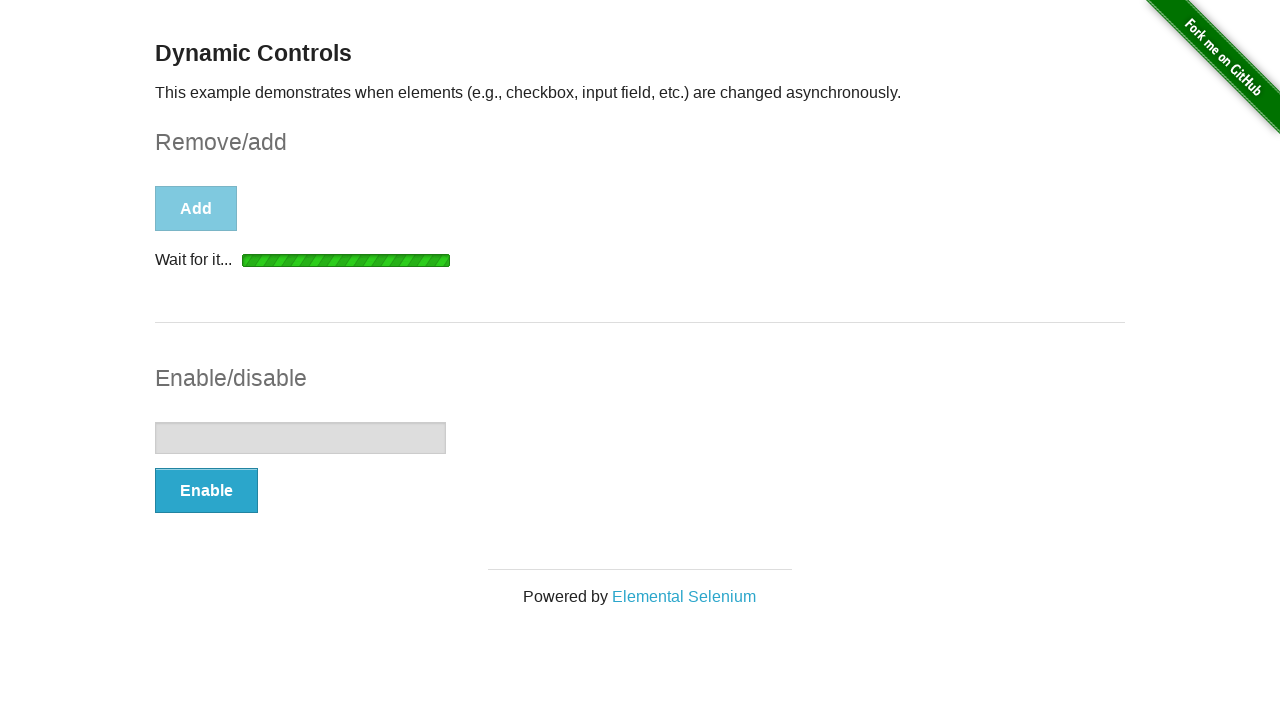

Verified 'It's back' message appeared after restoring element
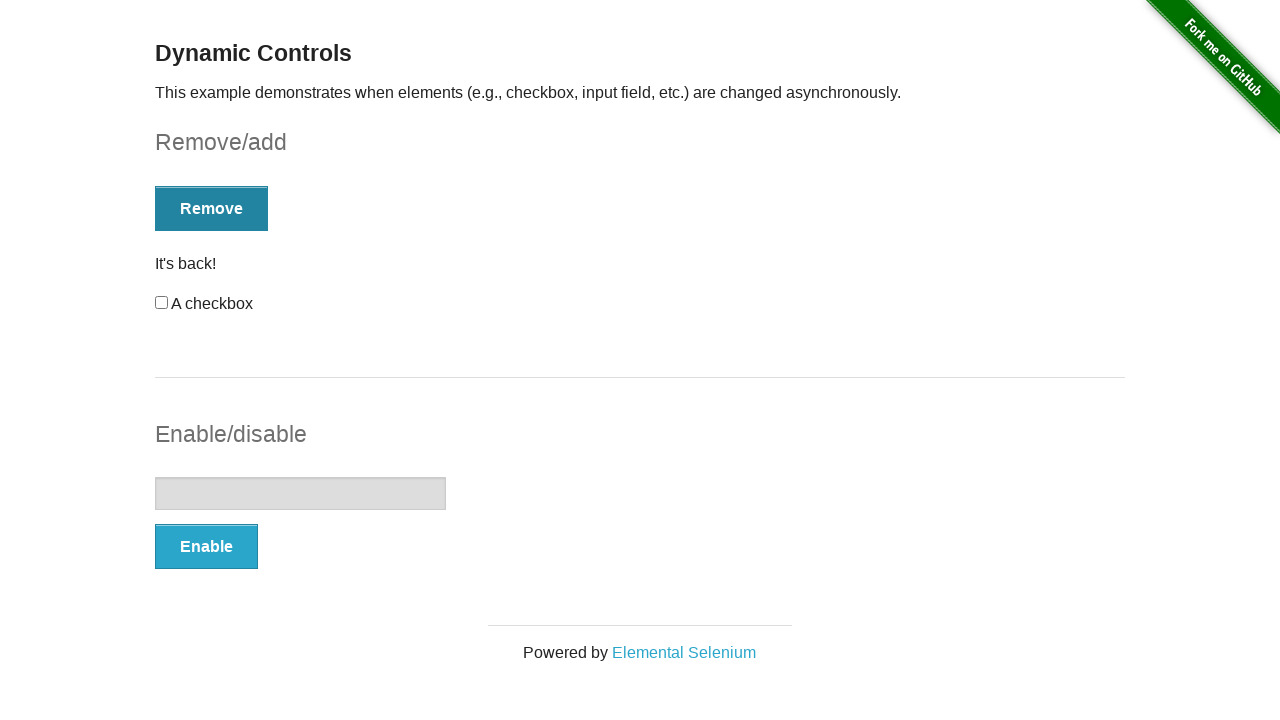

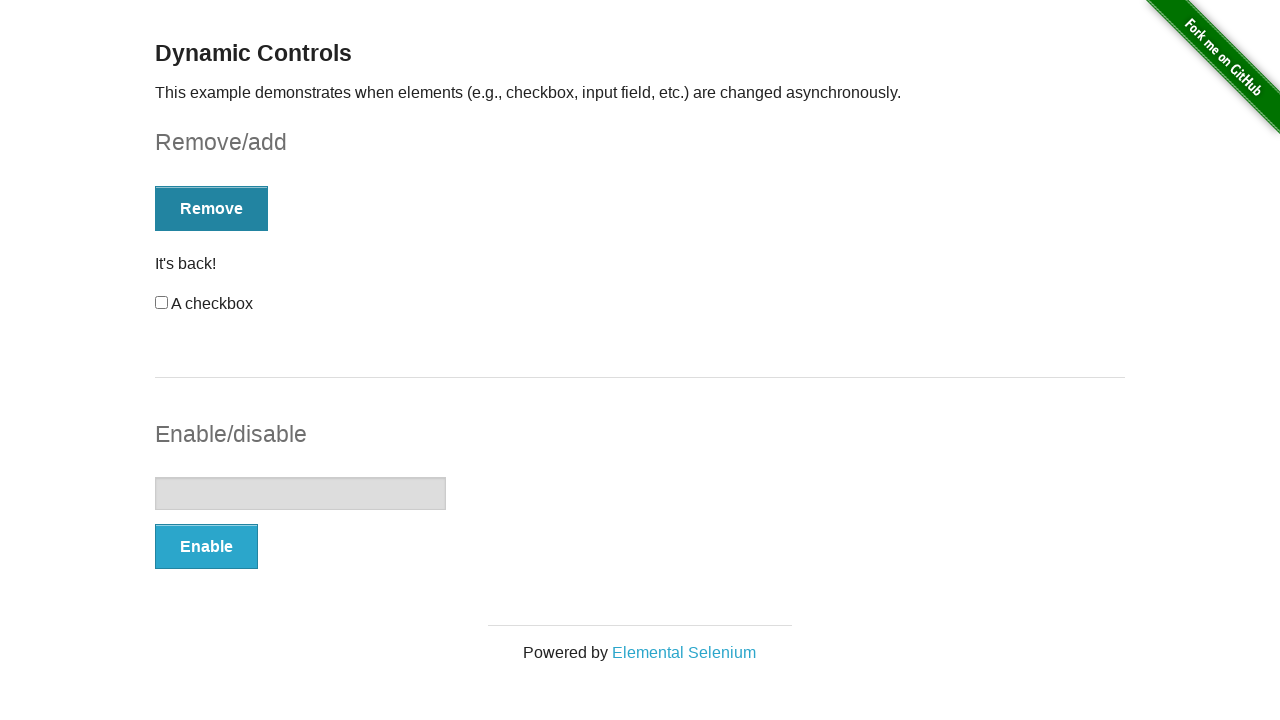